Creates a regular expression with the special pattern ")EMPTY(" and alphabet "abc", verifies creation, then deletes it

Starting URL: https://v1470335.hosted-by-vdsina.ru/regex/

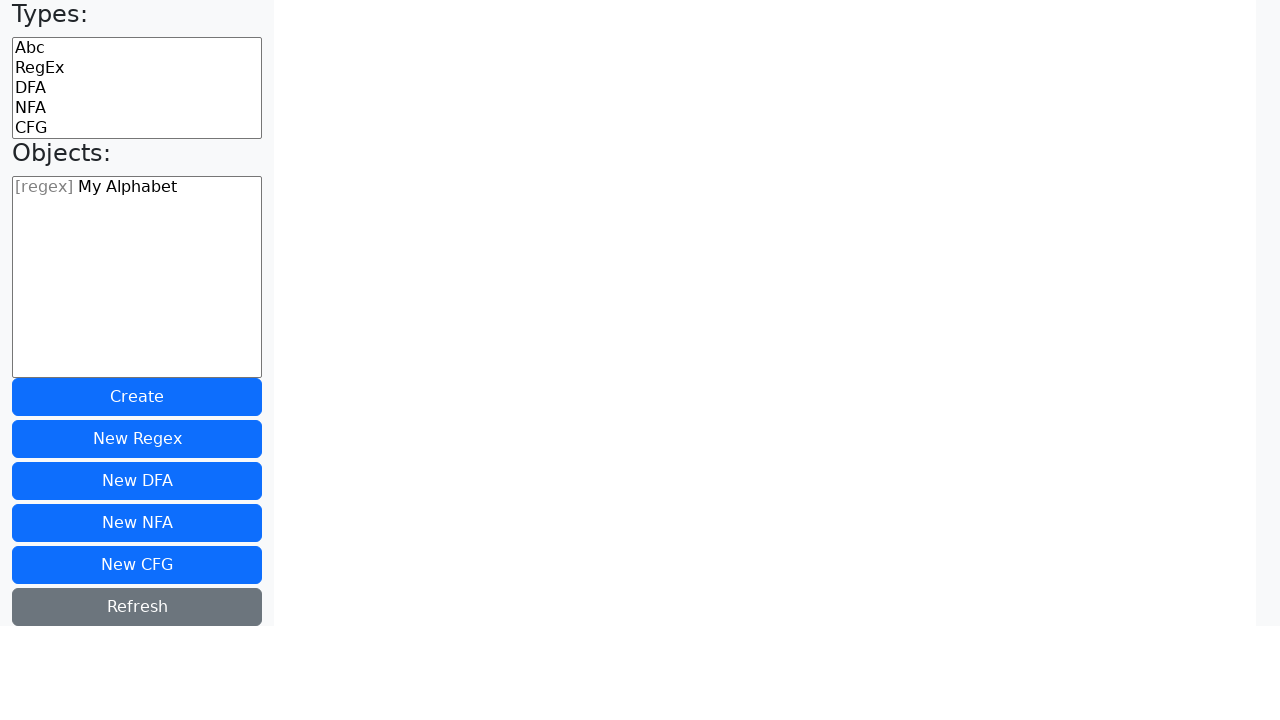

Selected regex type from dropdown at (137, 68) on #sidebar-types option[value='regex']
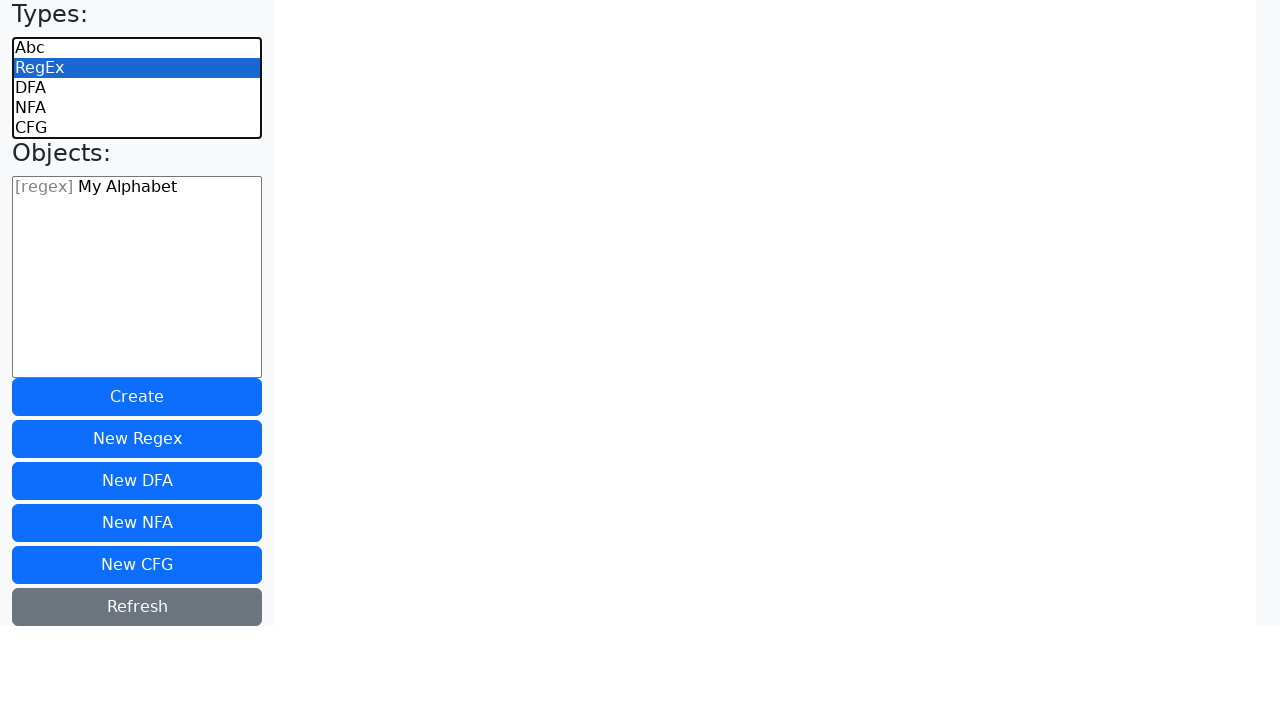

Clicked create button at (137, 397) on #sidebar-create-btn
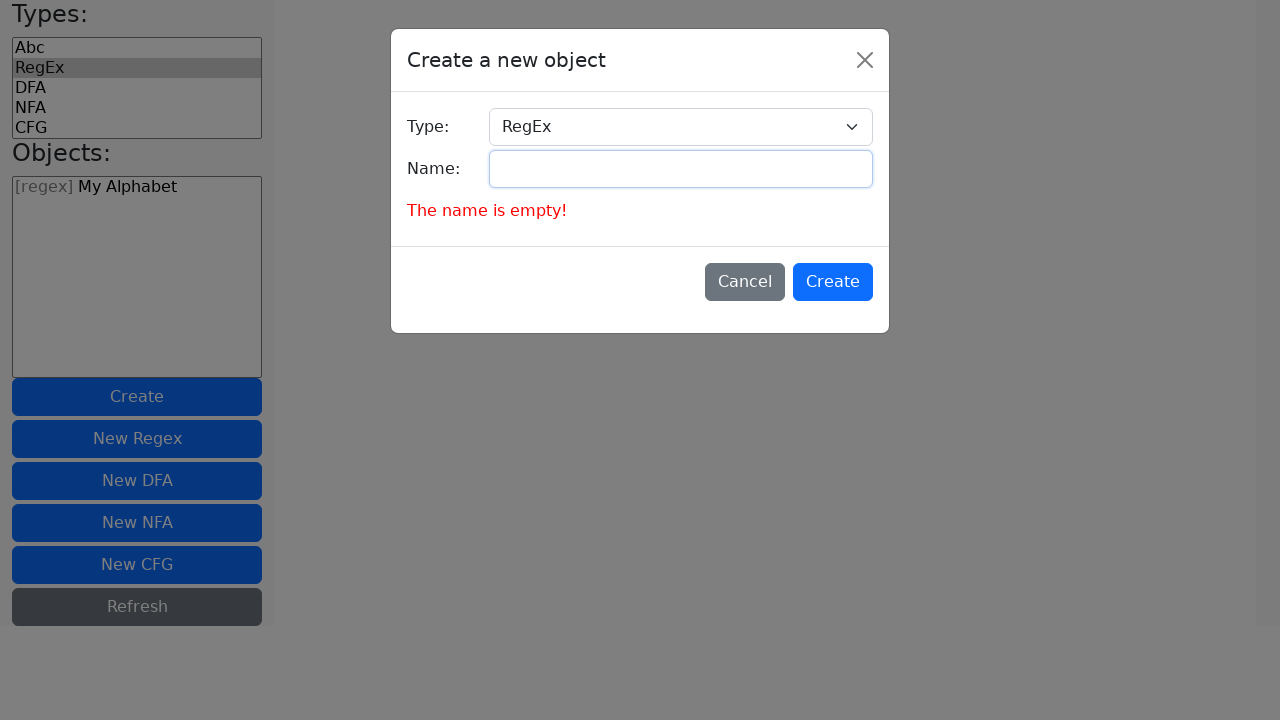

Entered regex name 'My Empty' on #dialog-create-name
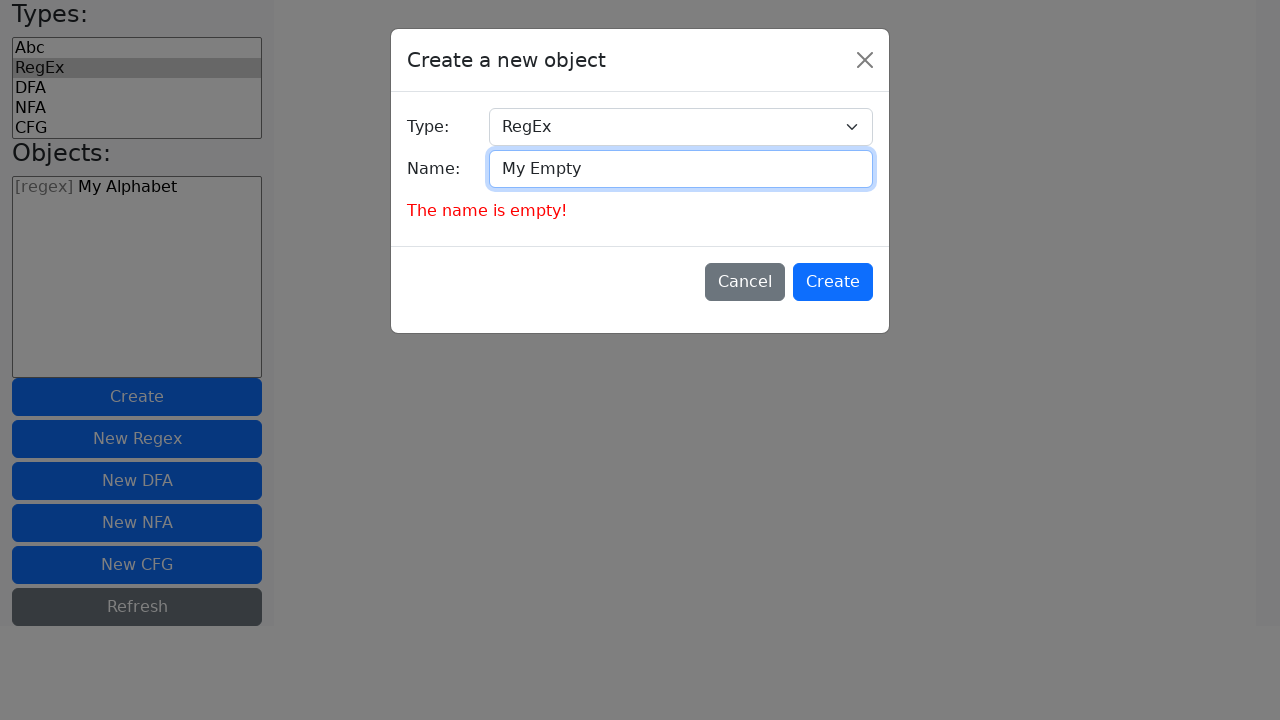

Confirmed regex name dialog at (833, 282) on #dialog-create-confirm-btn
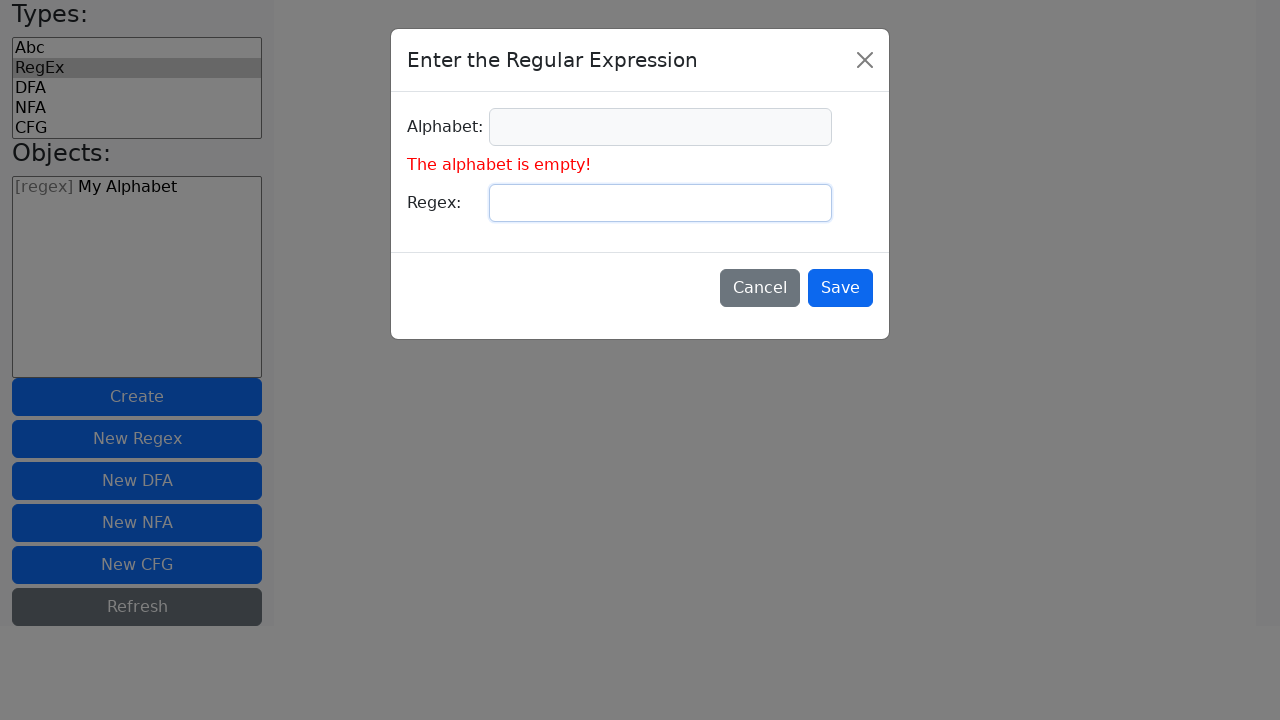

Entered special pattern ')EMPTY(' on #create-regex-input
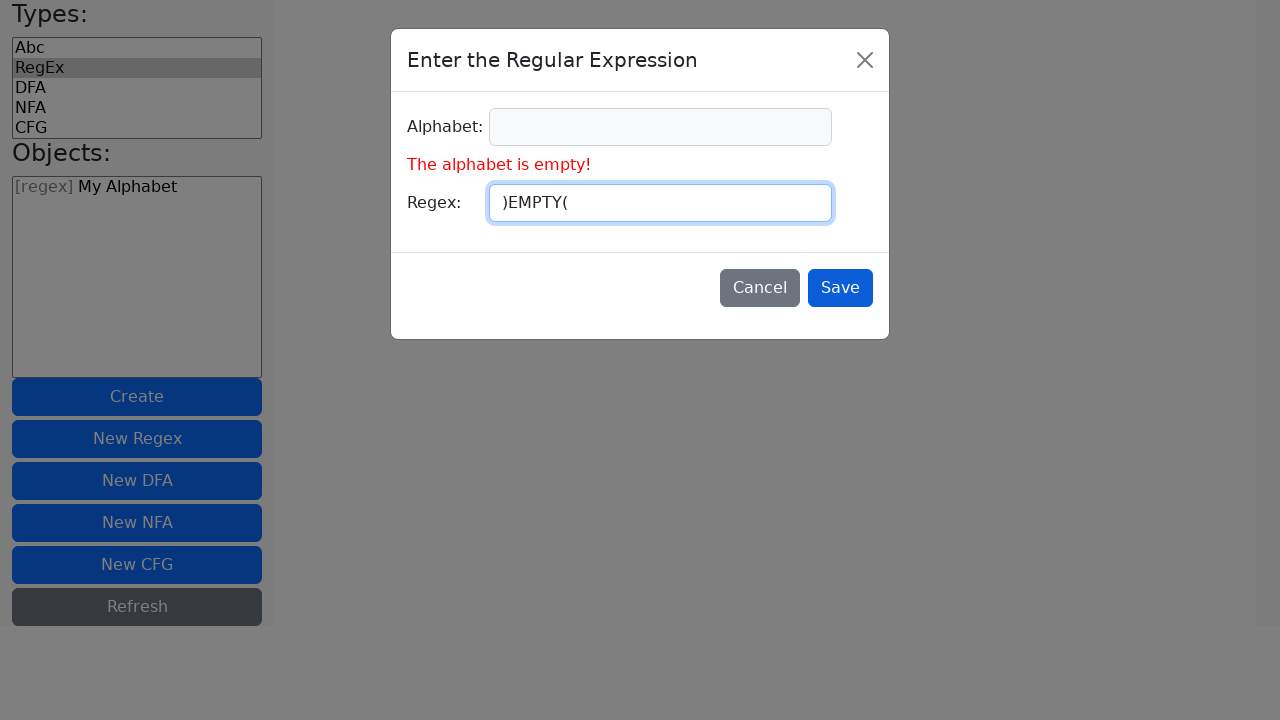

Entered alphabet 'abc' on #create-regex-abc-input
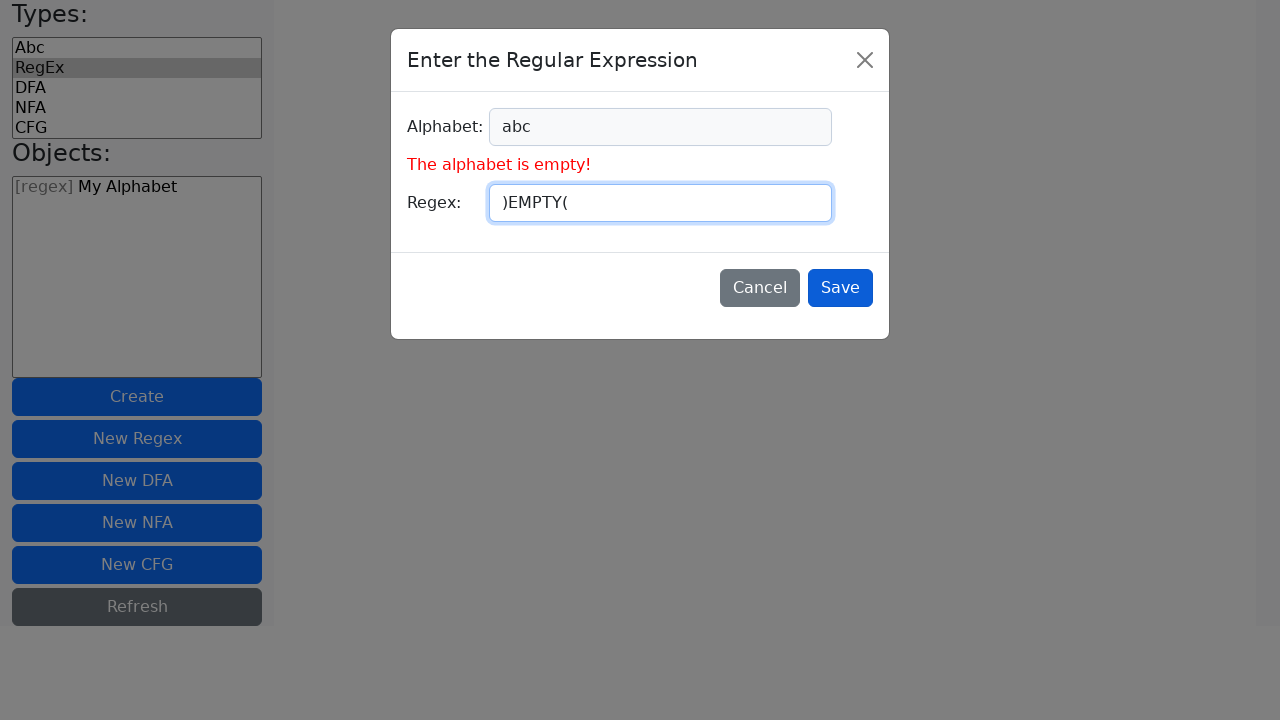

Confirmed regex creation at (840, 288) on #dialog-create-regex-confirm-btn
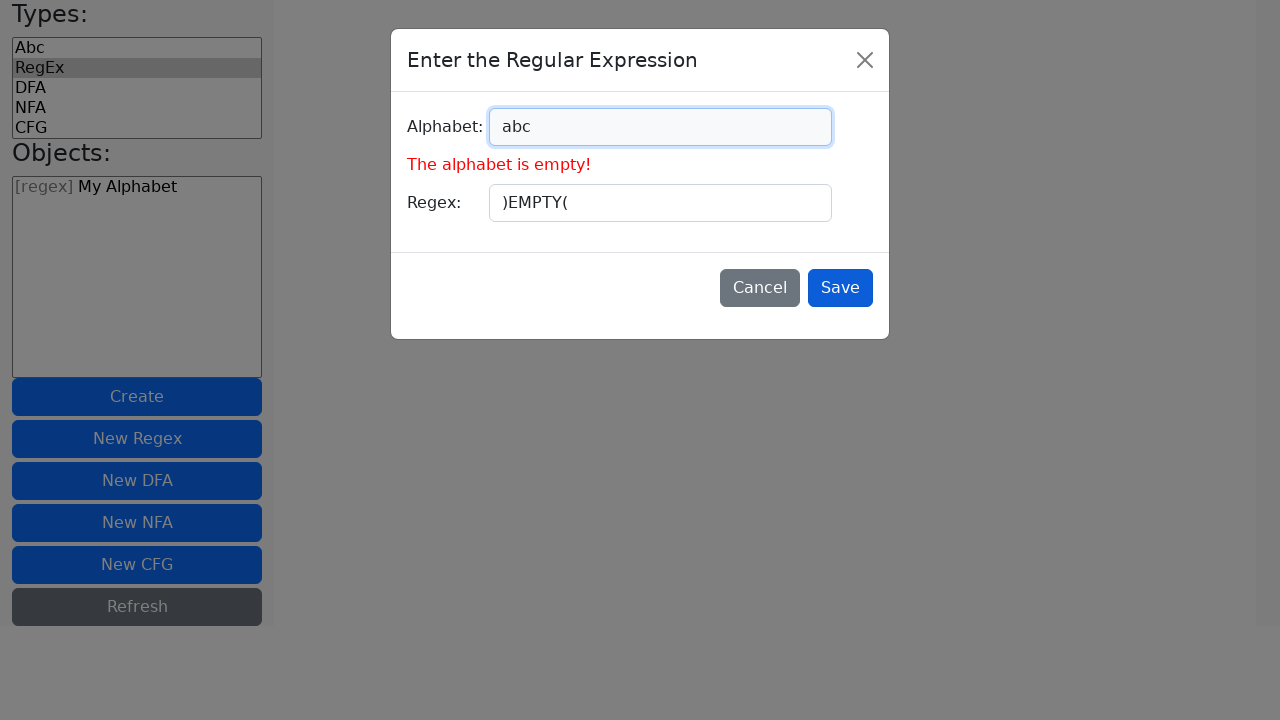

Regex object created successfully - name appeared
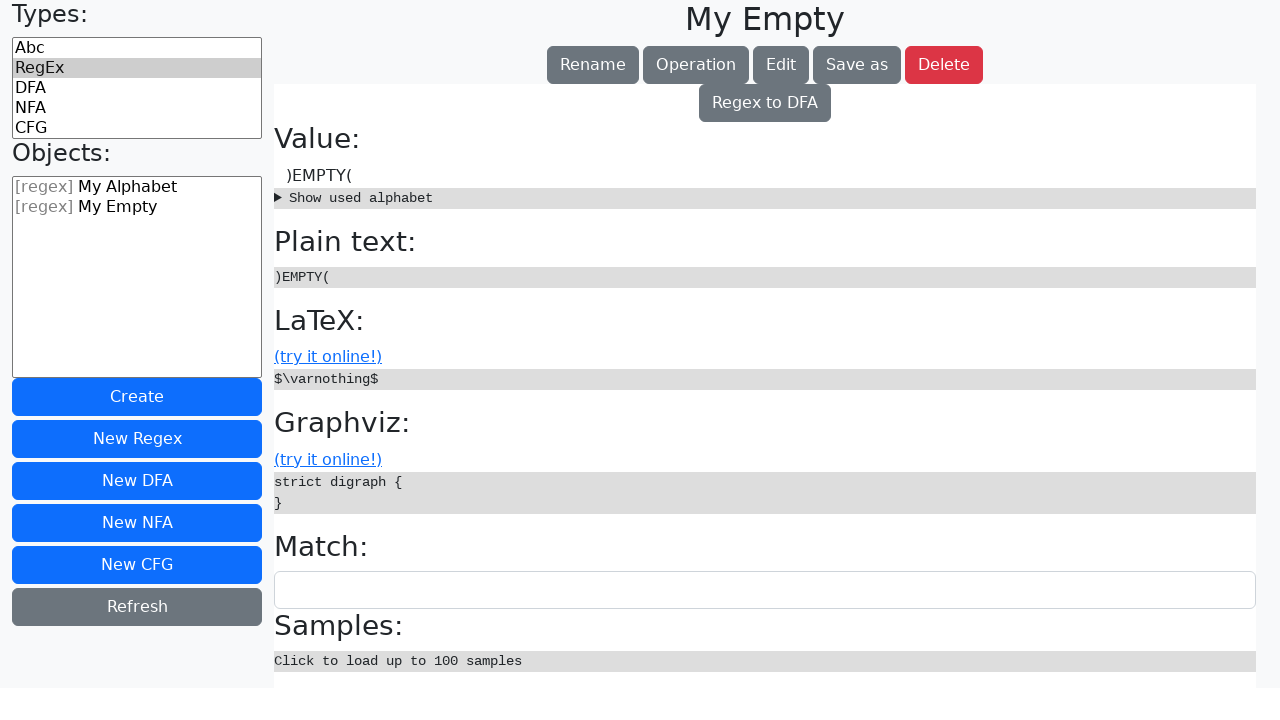

Clicked delete button at (944, 65) on #delete-button
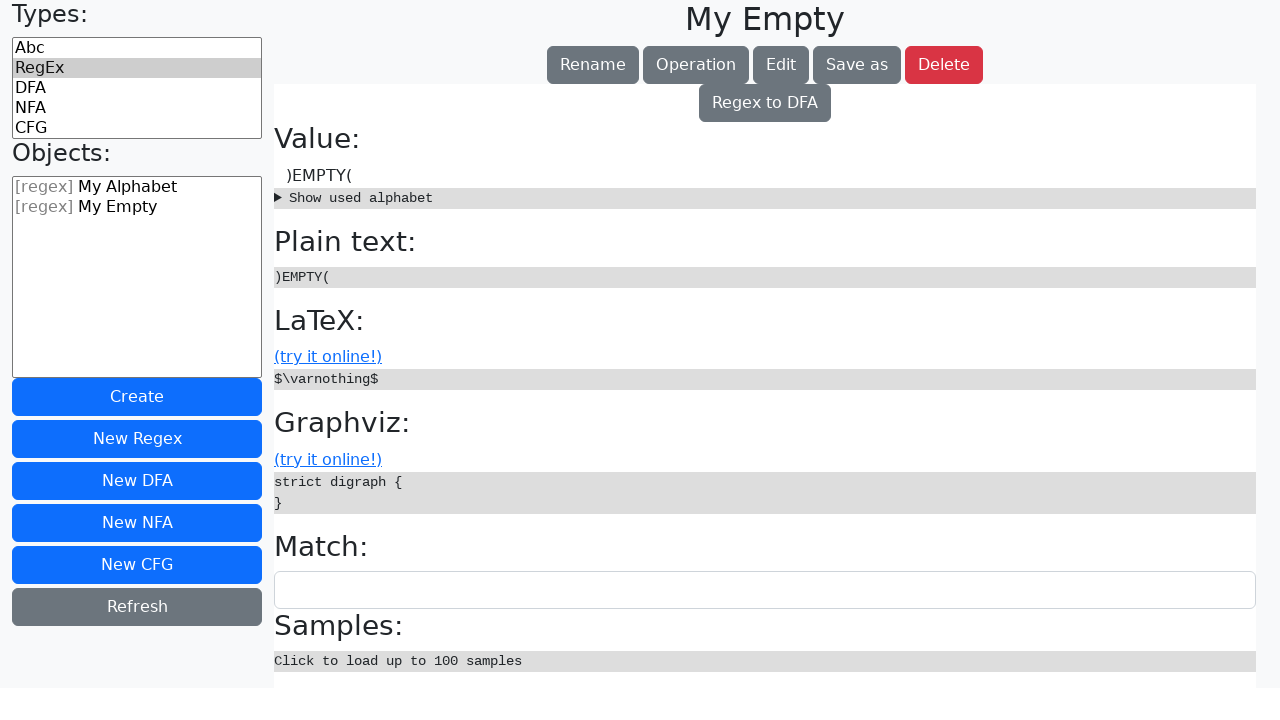

Accepted deletion confirmation alert
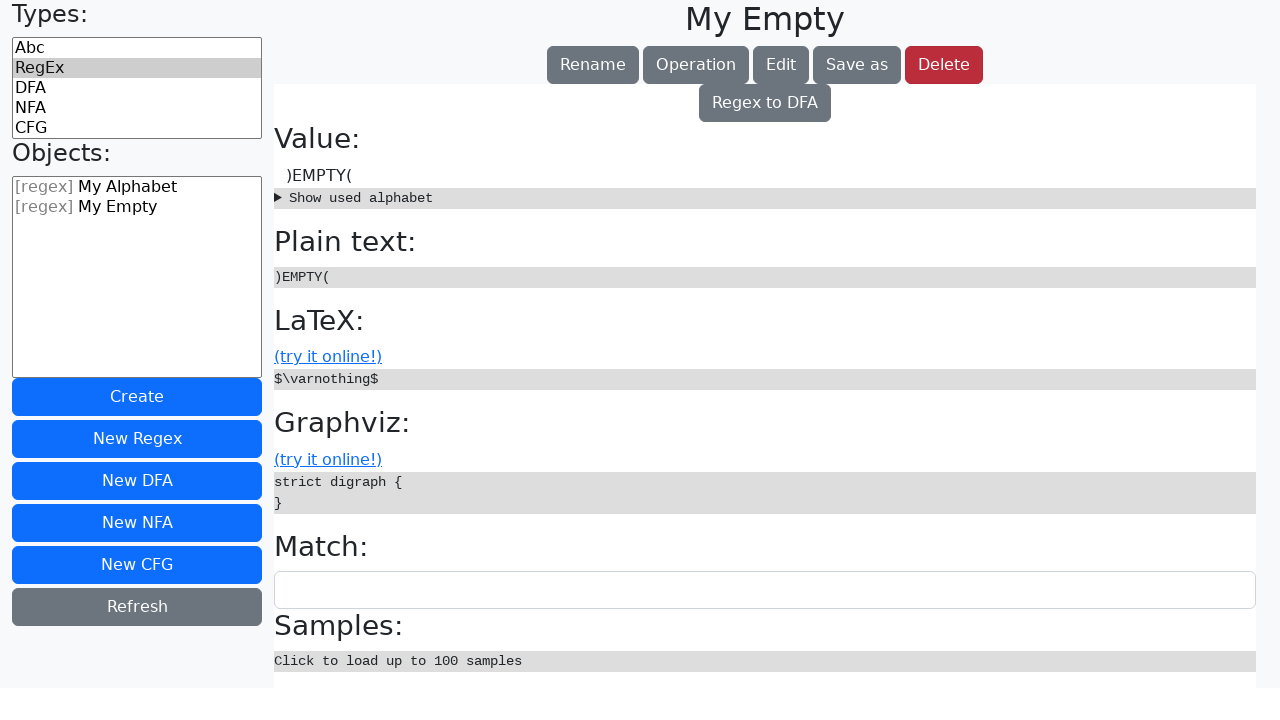

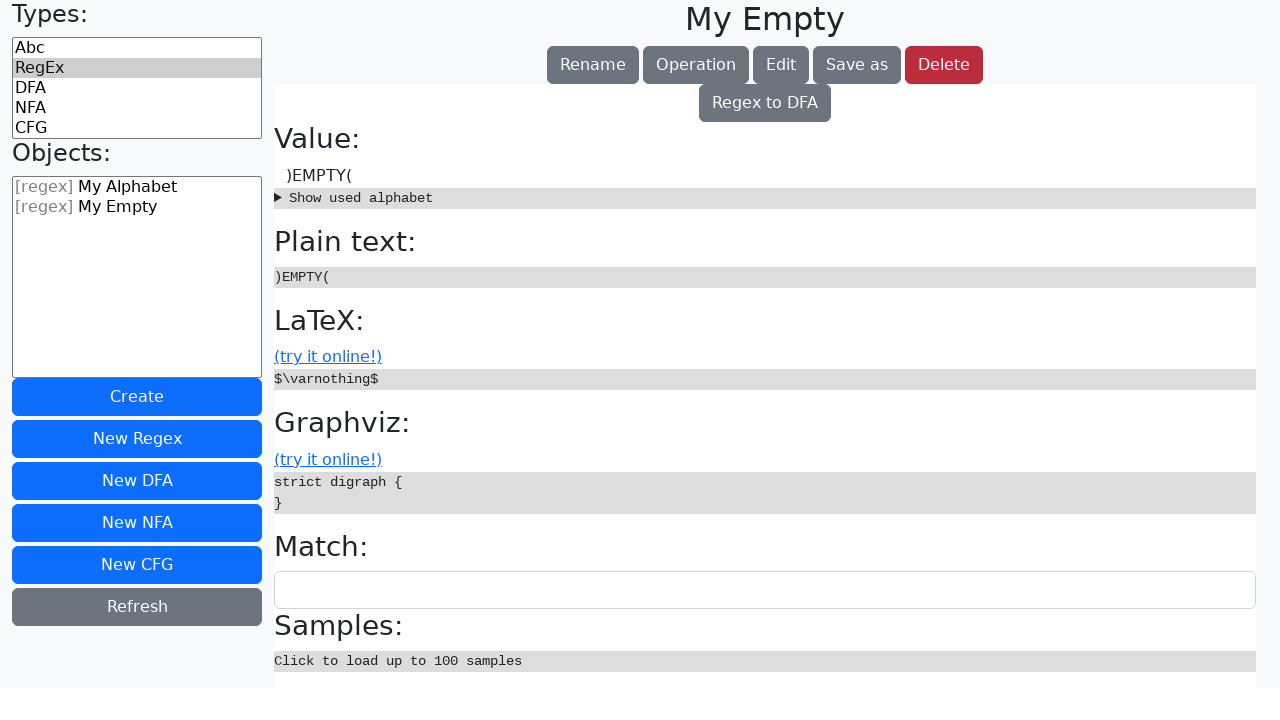